Tests dynamic loading where an element becomes visible after clicking start button

Starting URL: http://the-internet.herokuapp.com/

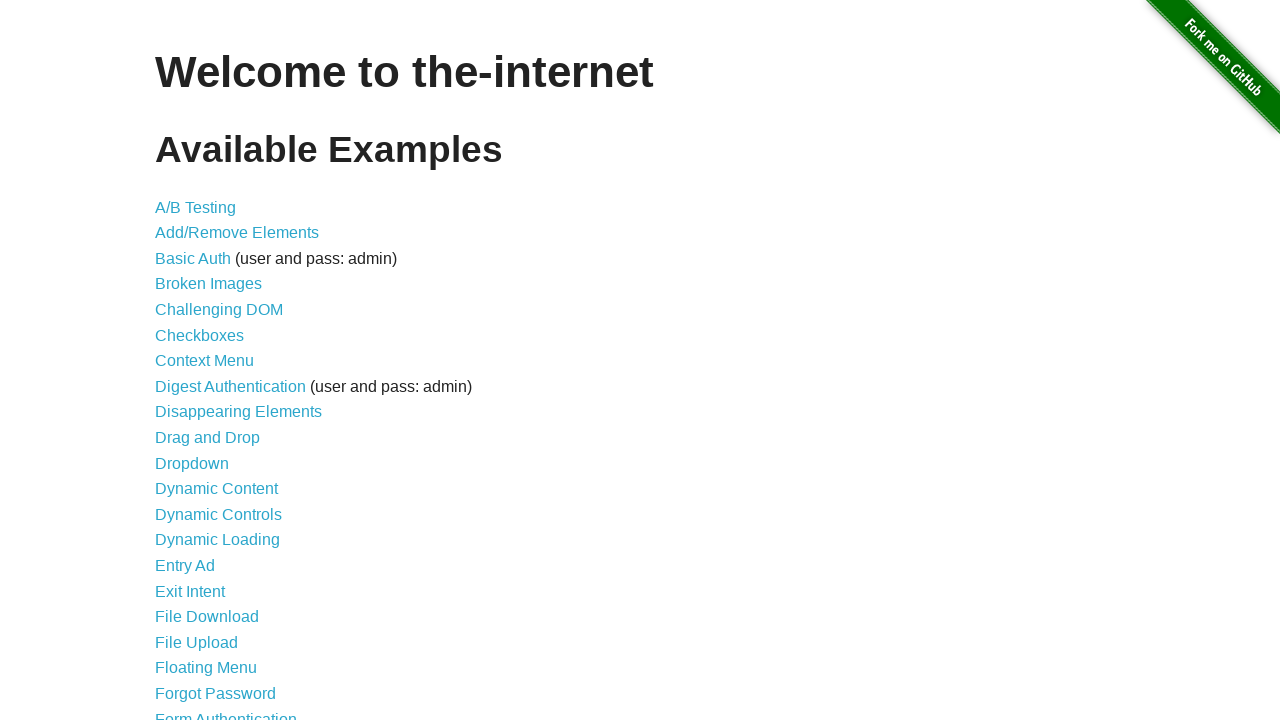

Clicked Dynamic Loading link at (218, 540) on text=Dynamic Loading
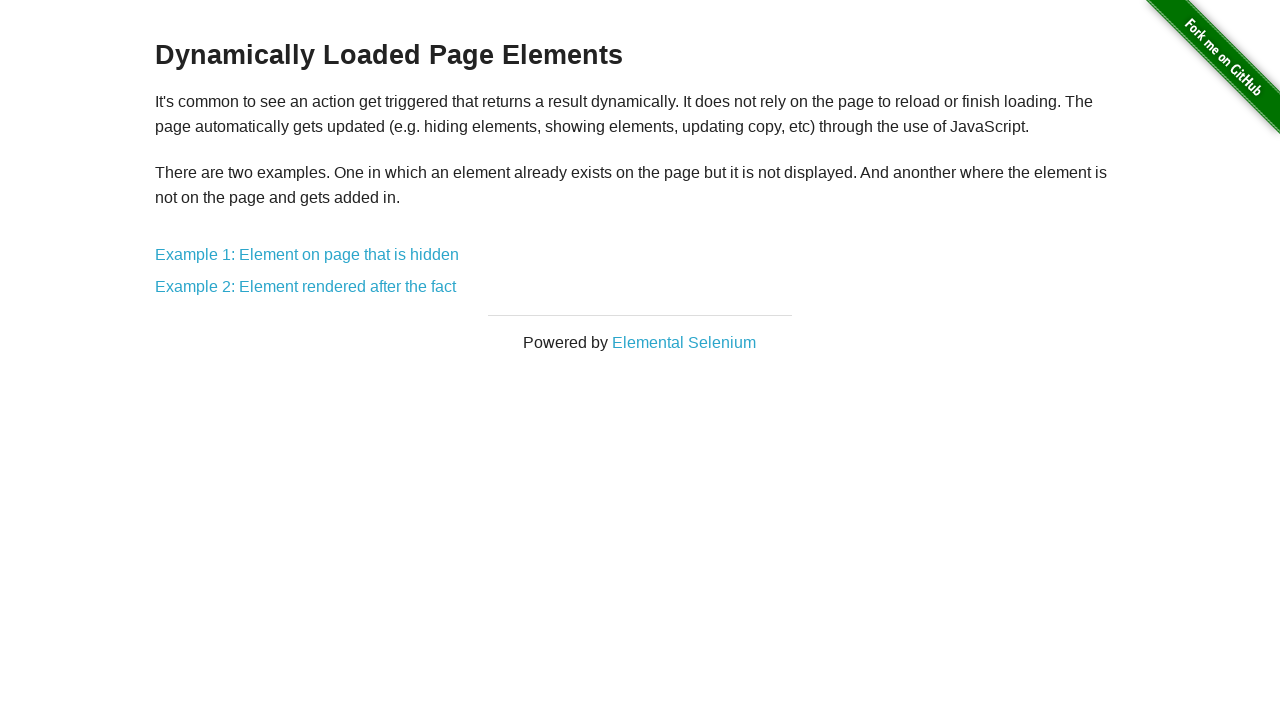

Clicked Example 1 link at (307, 255) on text=Example 1
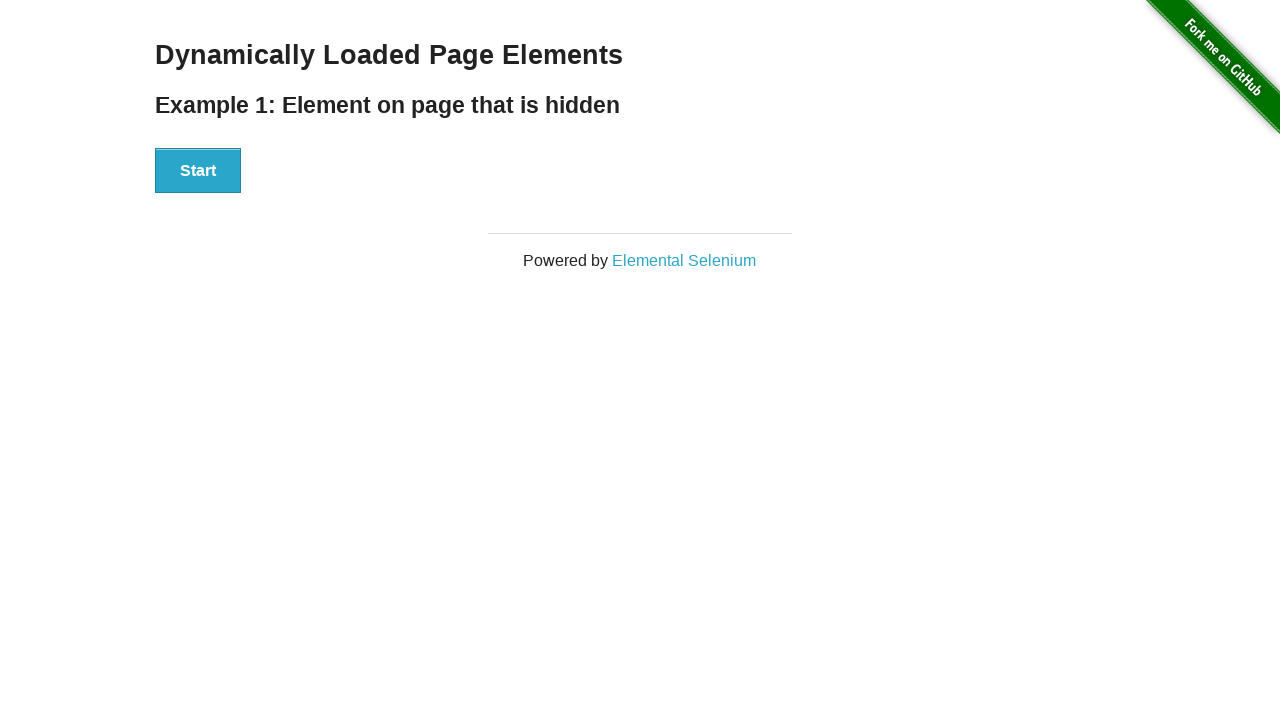

Clicked start button to trigger dynamic loading at (198, 171) on #start button
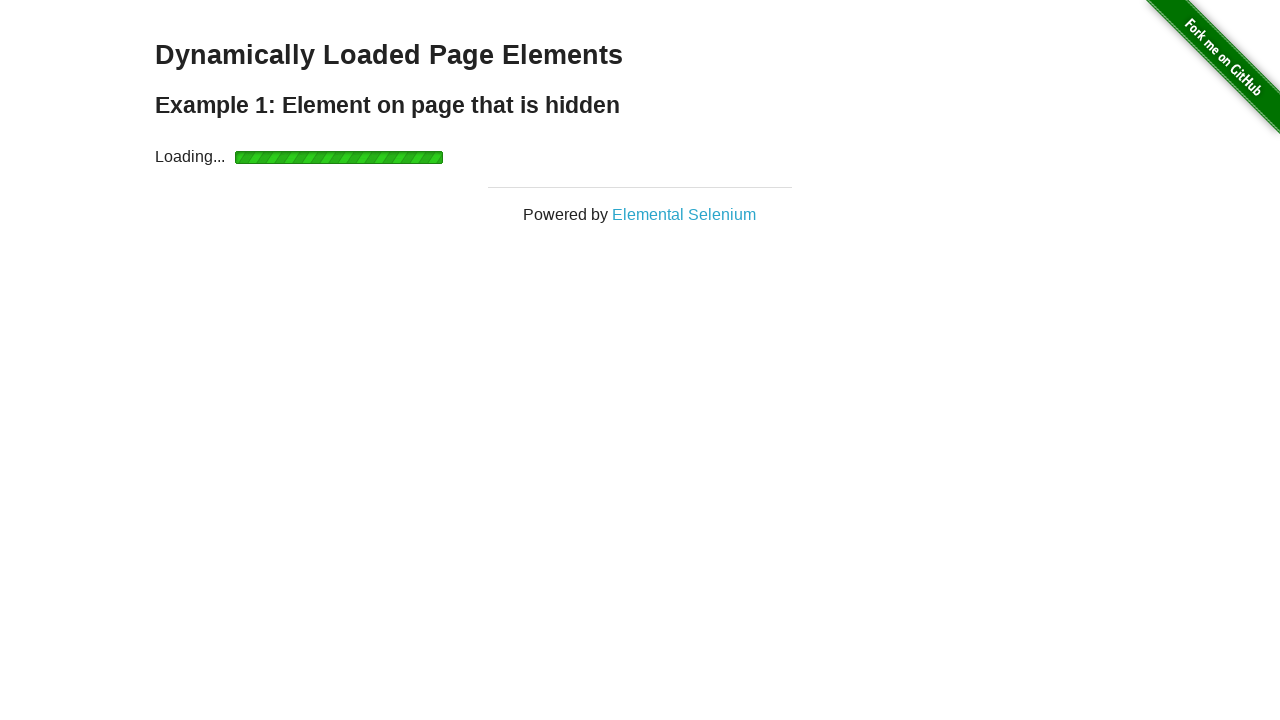

Finish block became visible after dynamic loading completed
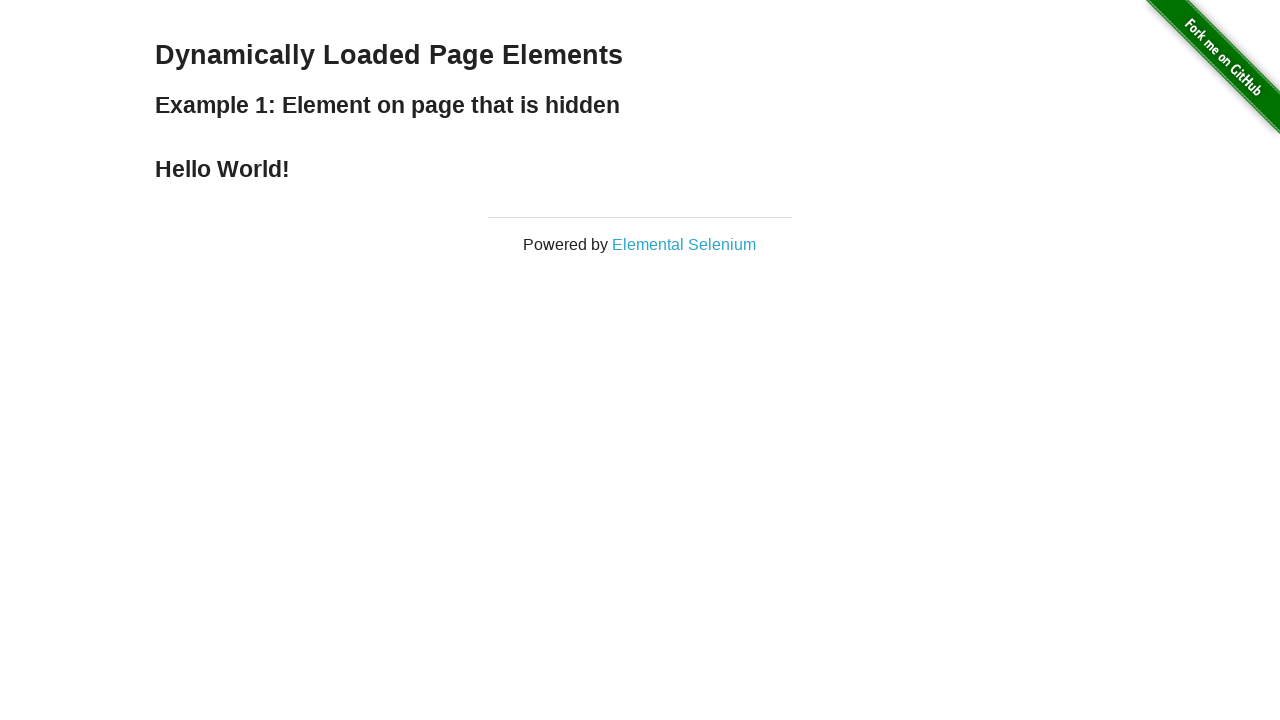

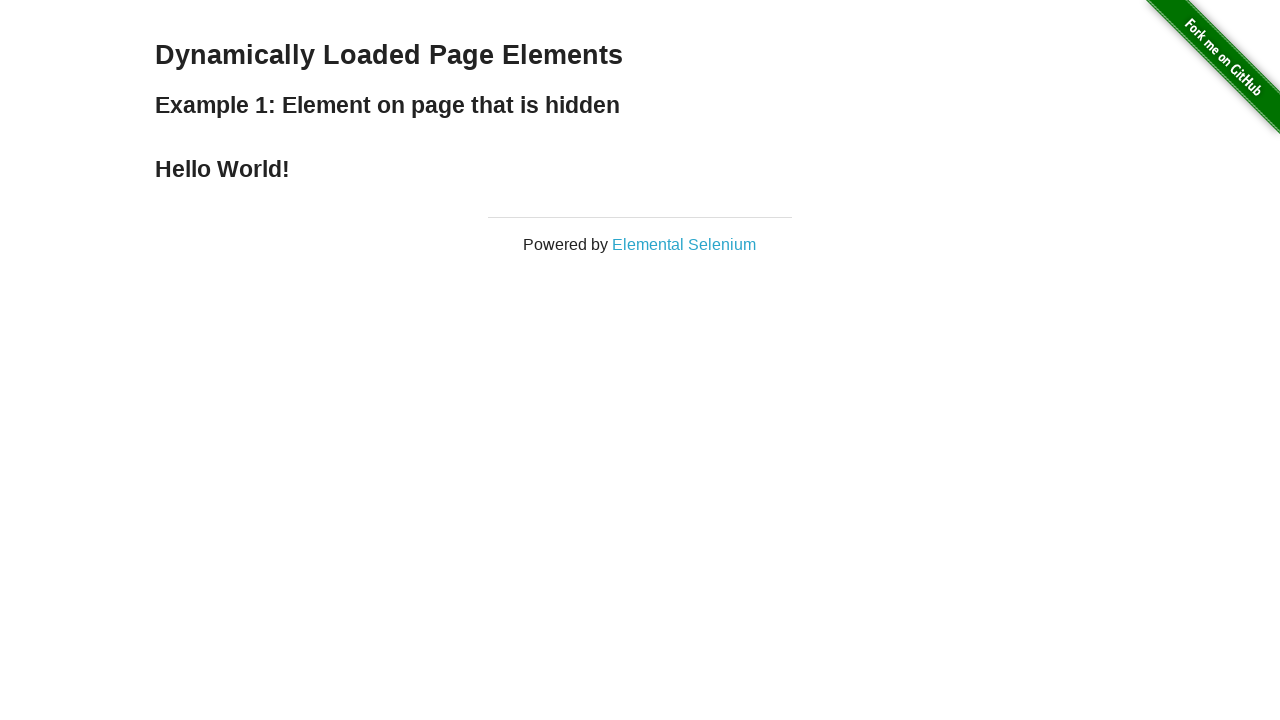